Tests XPath traversal techniques by navigating to sibling and parent elements and extracting their text content

Starting URL: https://rahulshettyacademy.com/AutomationPractice/

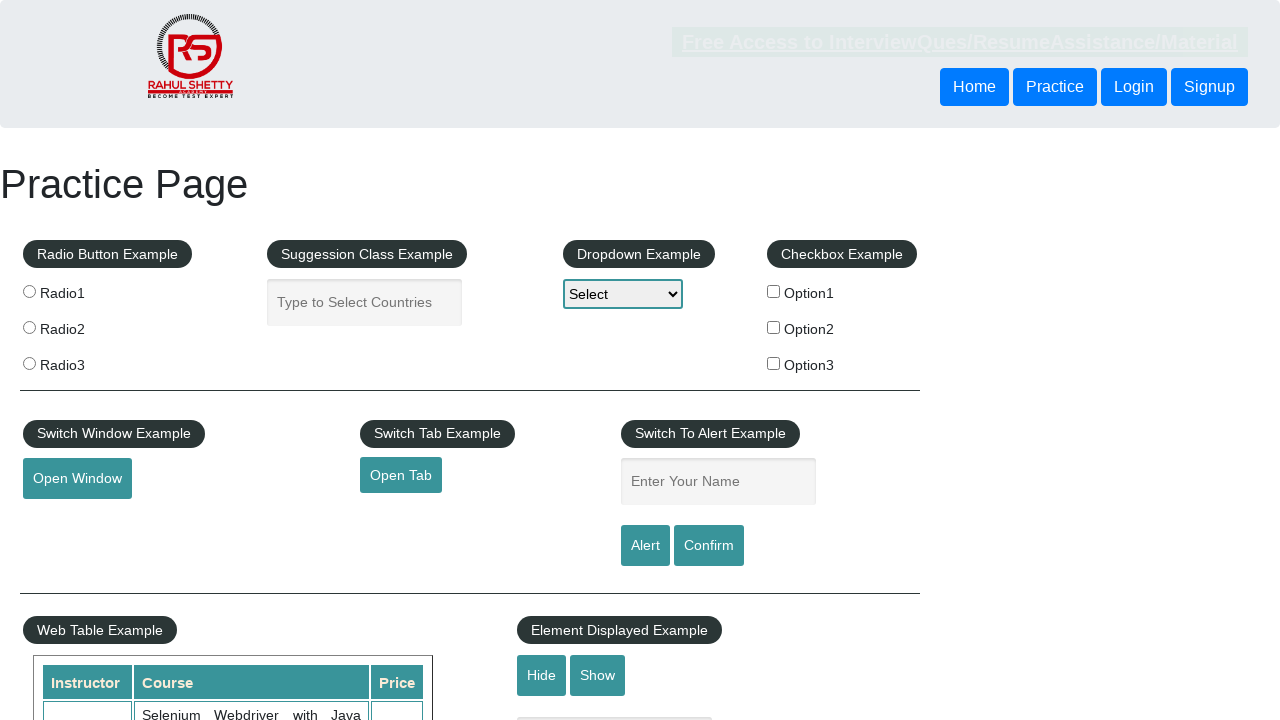

Navigated to AutomationPractice test page
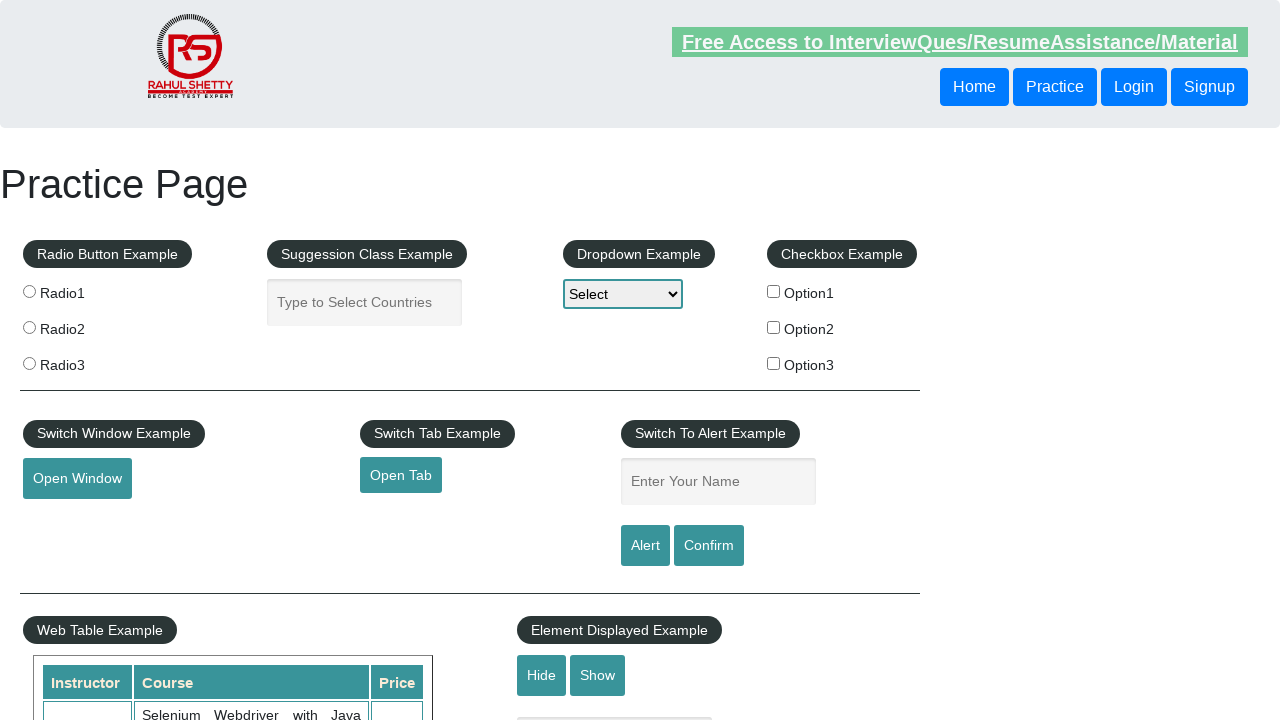

Extracted text from sibling element: 'Login'
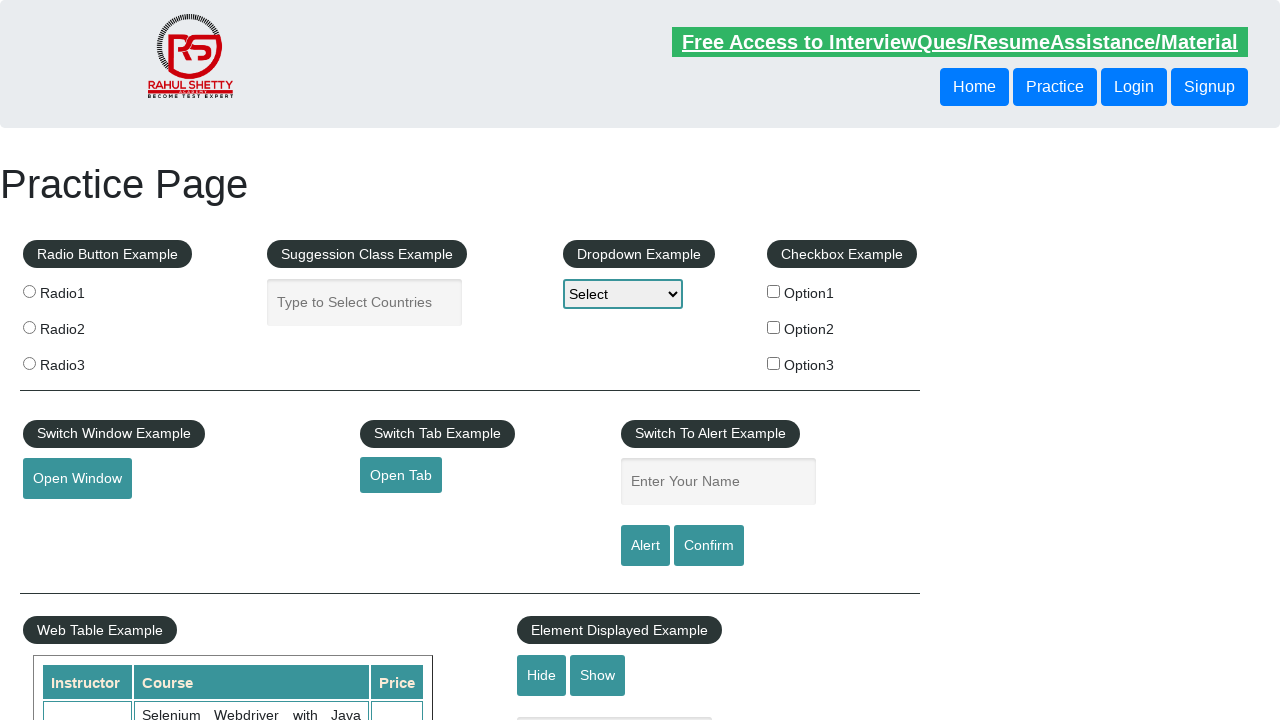

Extracted text from parent element's sibling: 'Login'
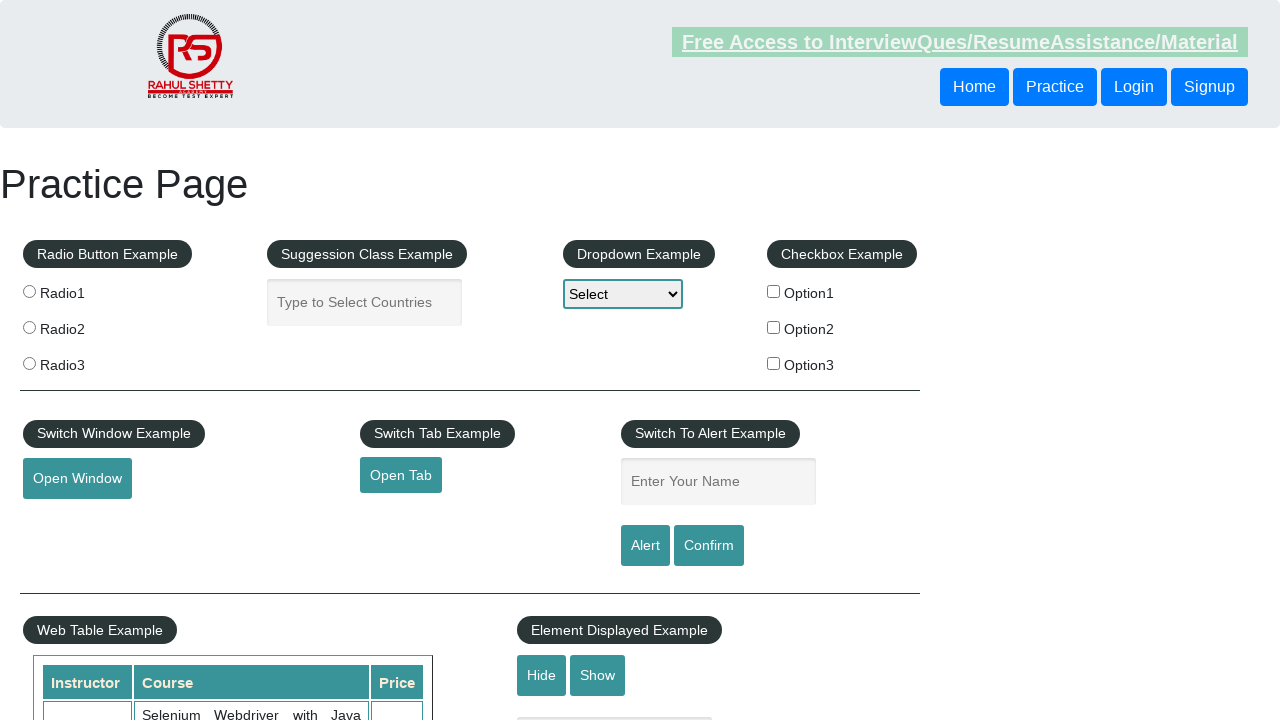

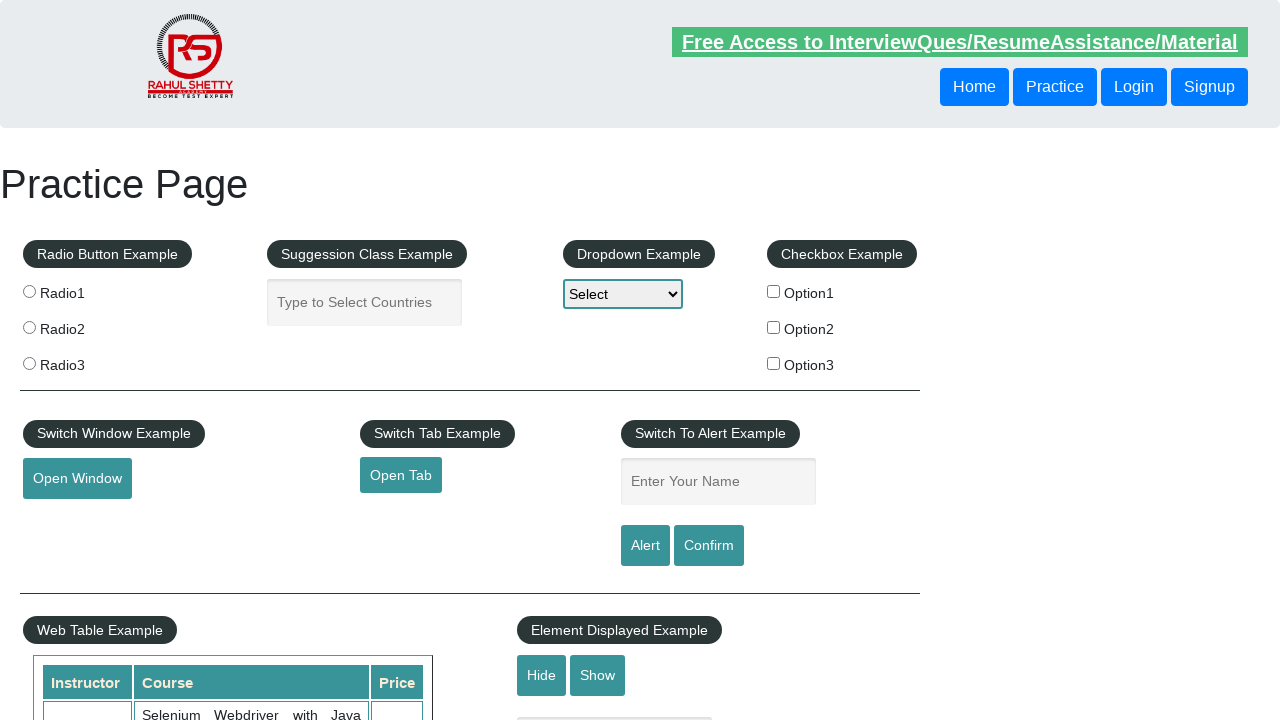